Tests a practice form by filling in various fields including email, password, name, selecting checkboxes and radio buttons, choosing from a dropdown, and submitting the form

Starting URL: https://rahulshettyacademy.com/angularpractice/

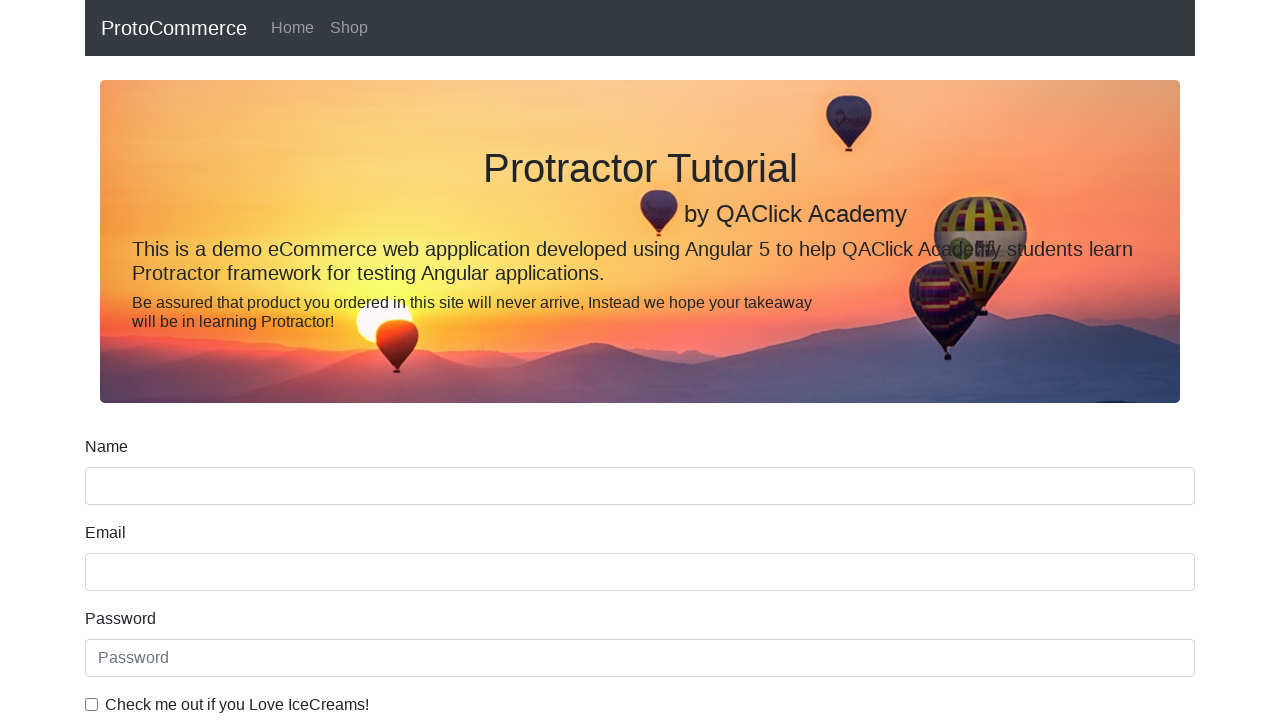

Filled email field with 'hello@gmail.com' on input[name='email']
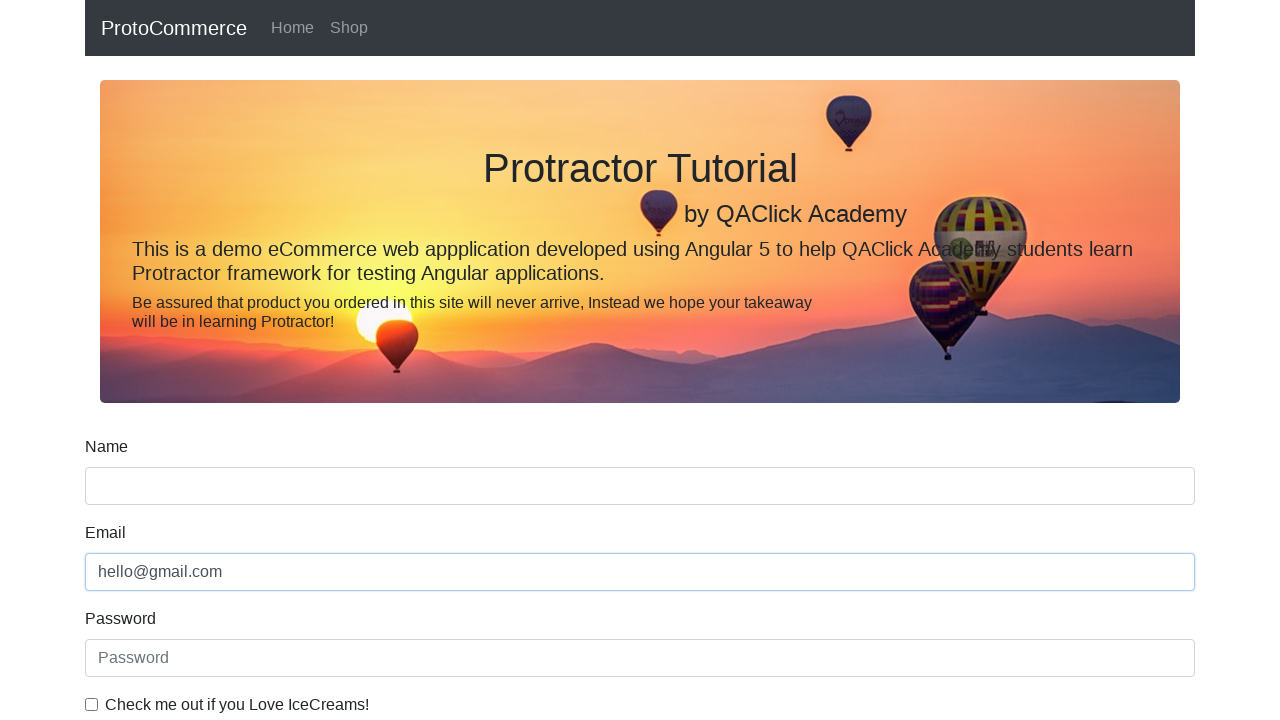

Filled password field with '12345' on #exampleInputPassword1
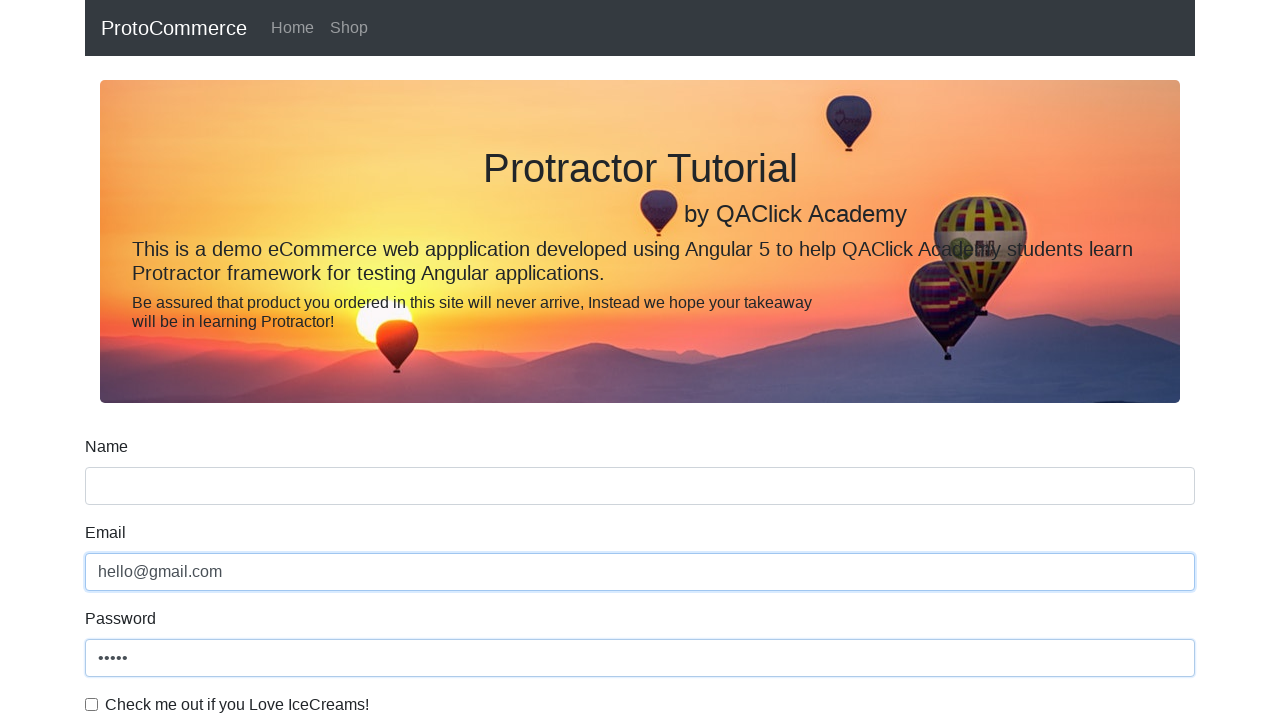

Clicked checkbox to enable agreement at (92, 704) on #exampleCheck1
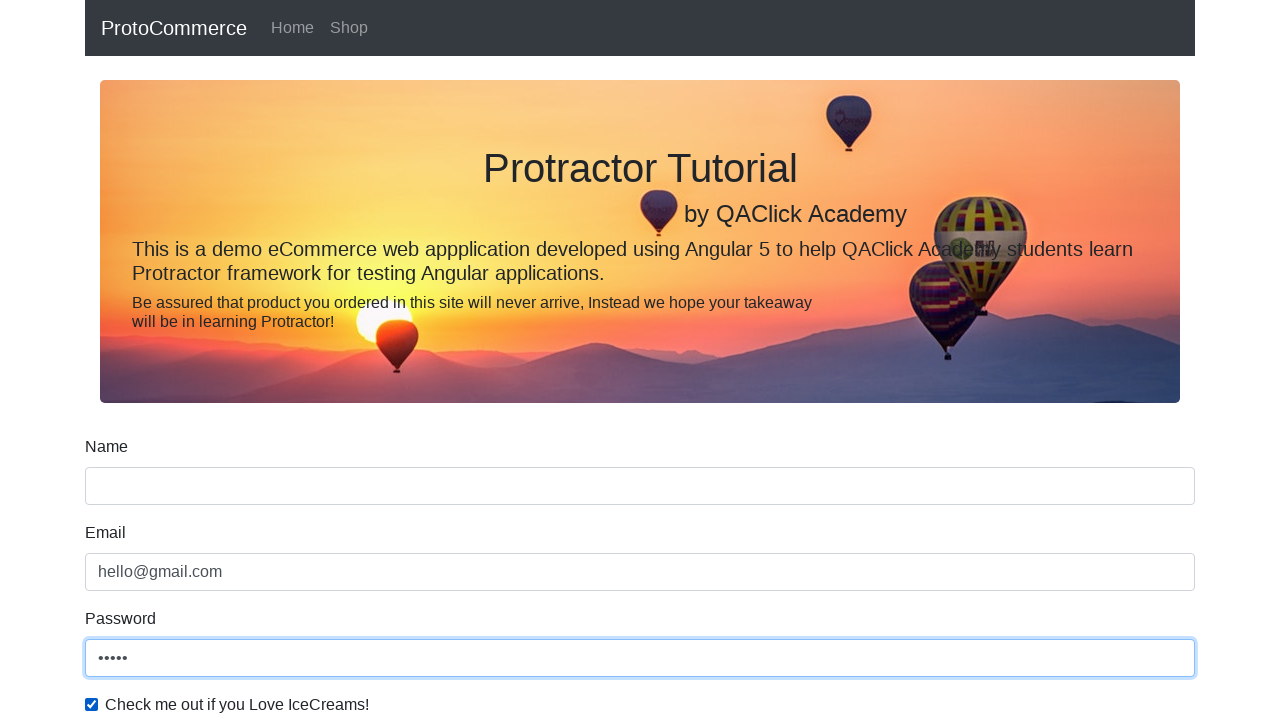

Filled name field with 'Ankit' on input[name='name']
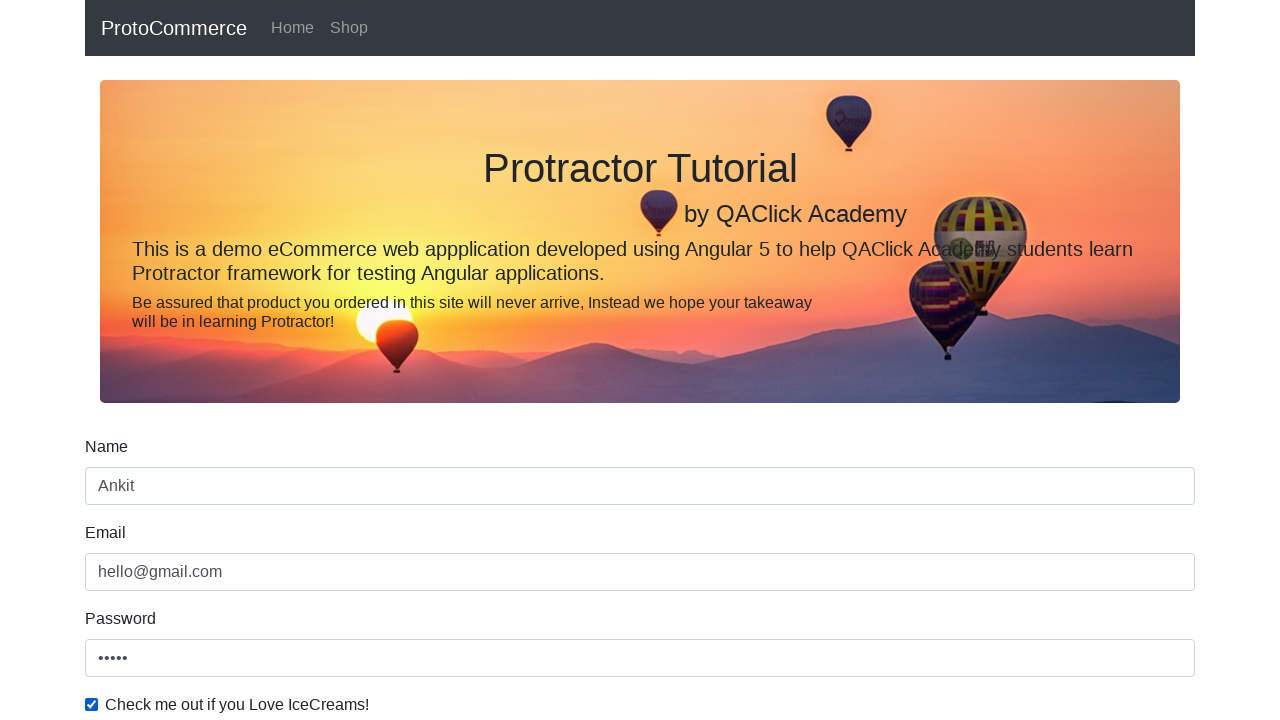

Selected first inline radio button at (238, 360) on #inlineRadio1
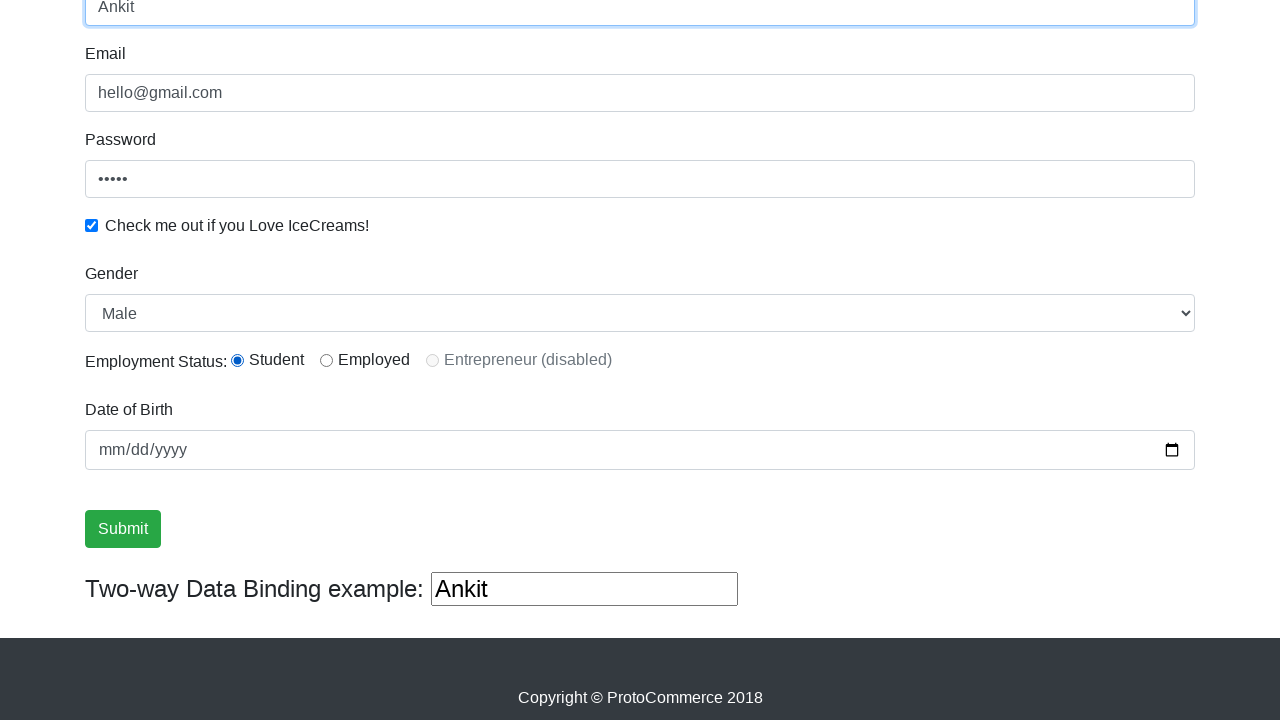

Selected 'Male' from dropdown on #exampleFormControlSelect1
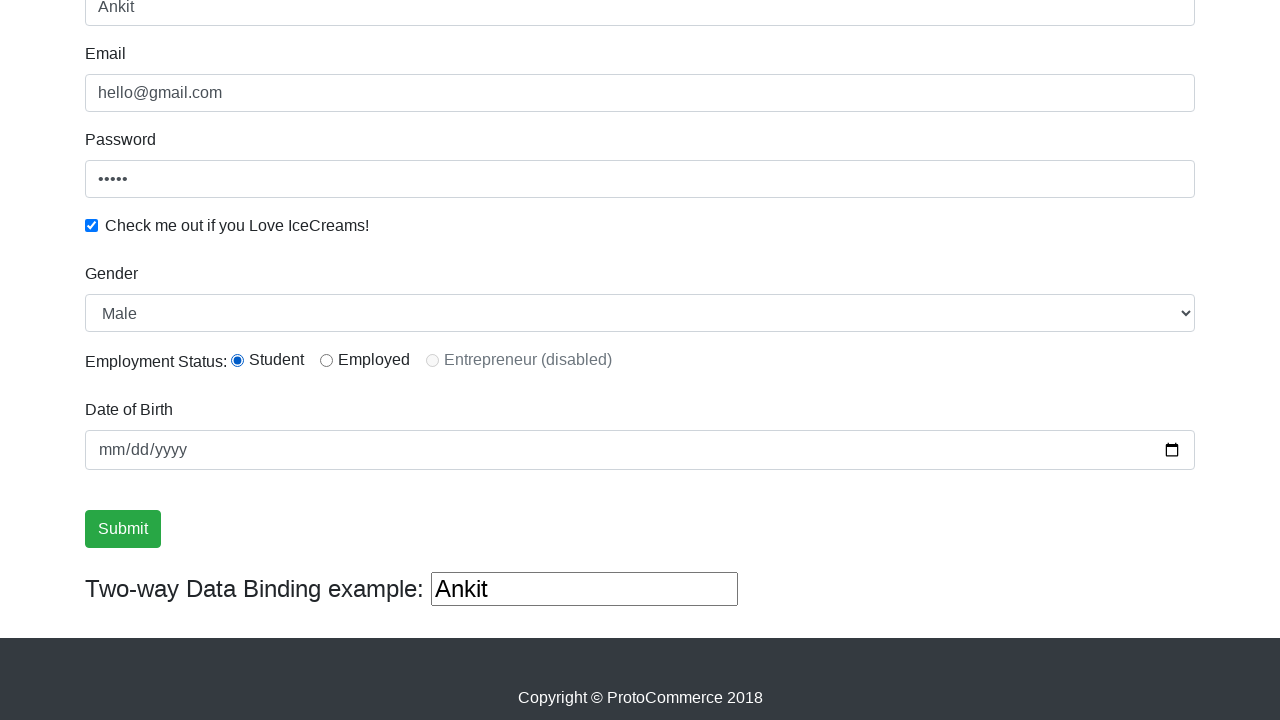

Clicked submit button to submit form at (123, 529) on xpath=//input[@type='submit']
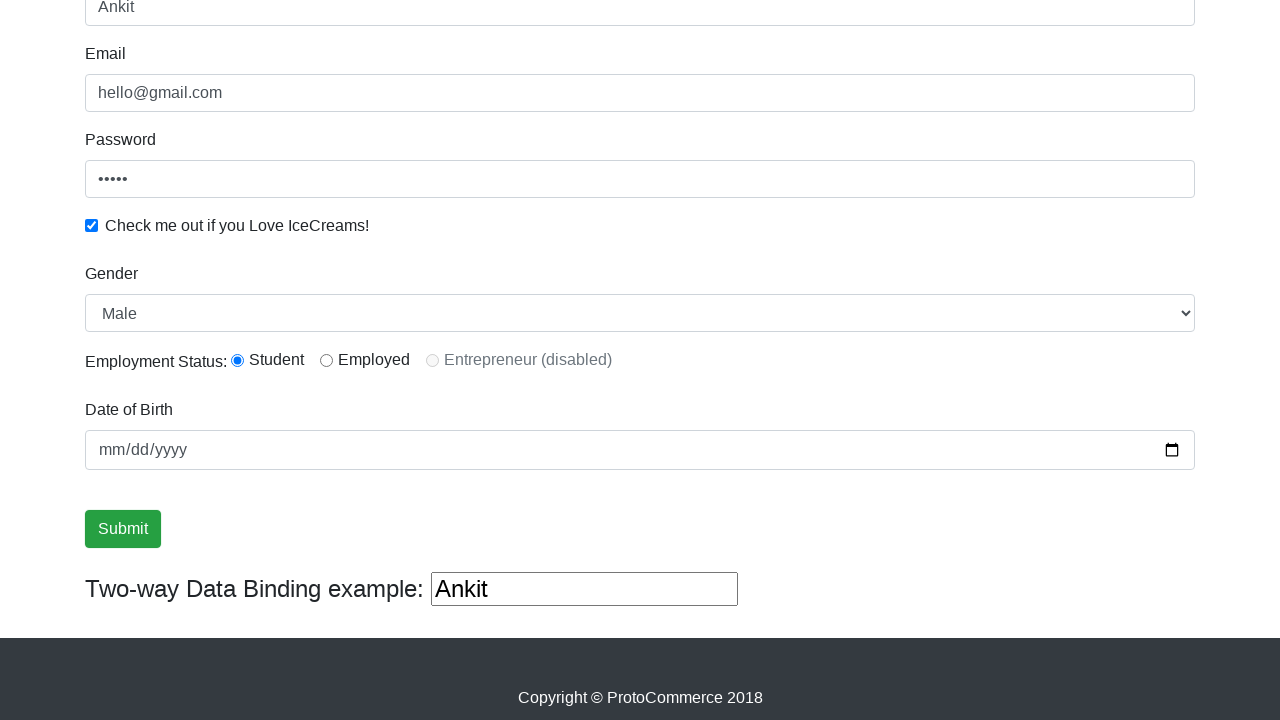

Success message appeared
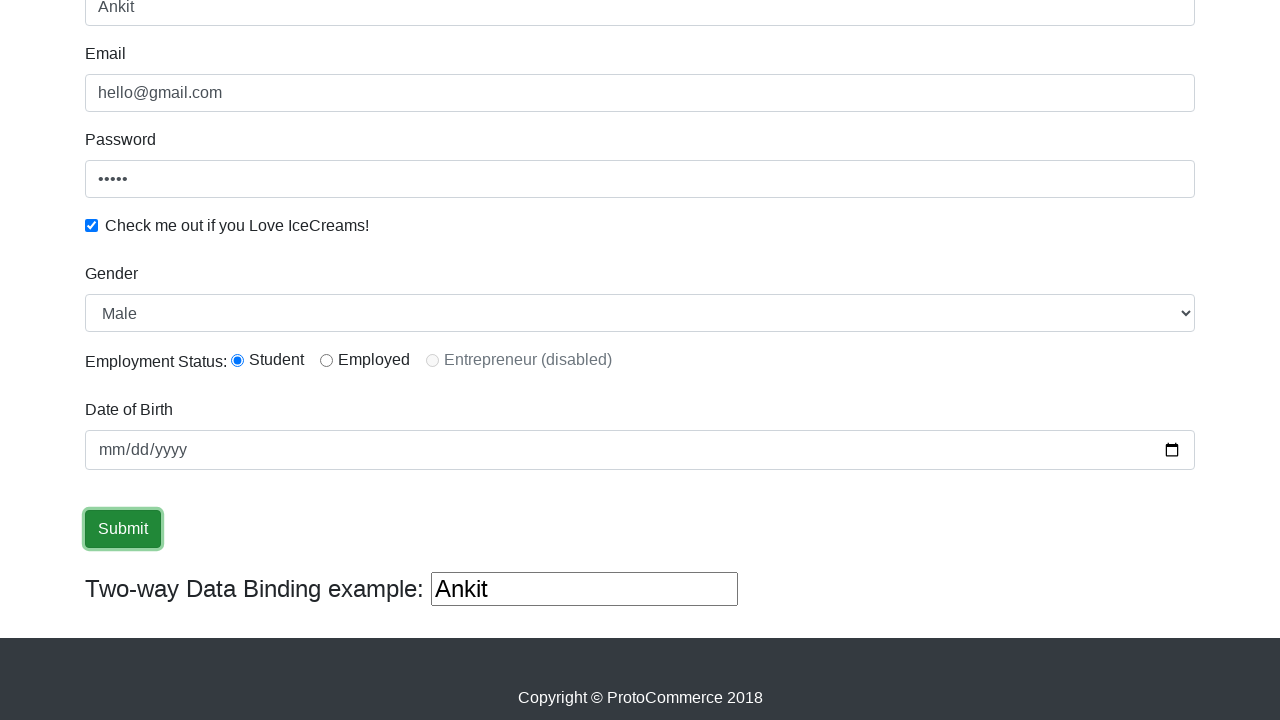

Verified 'Success' text in success message
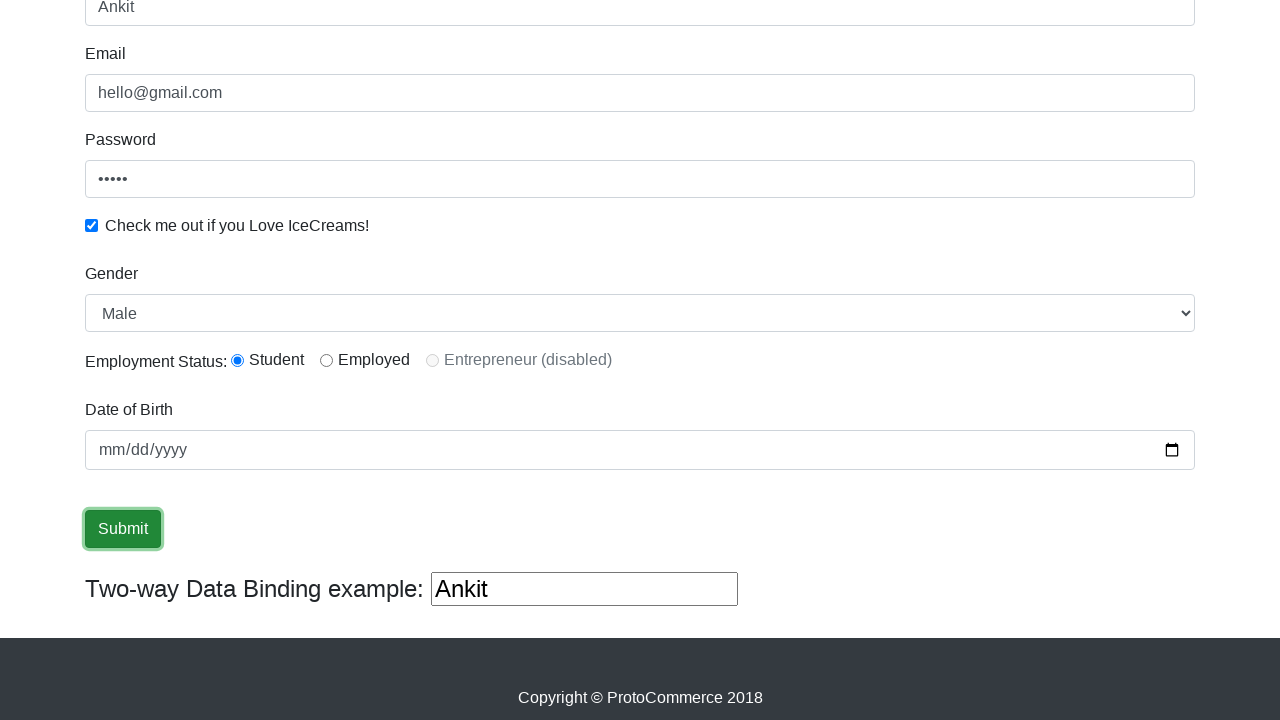

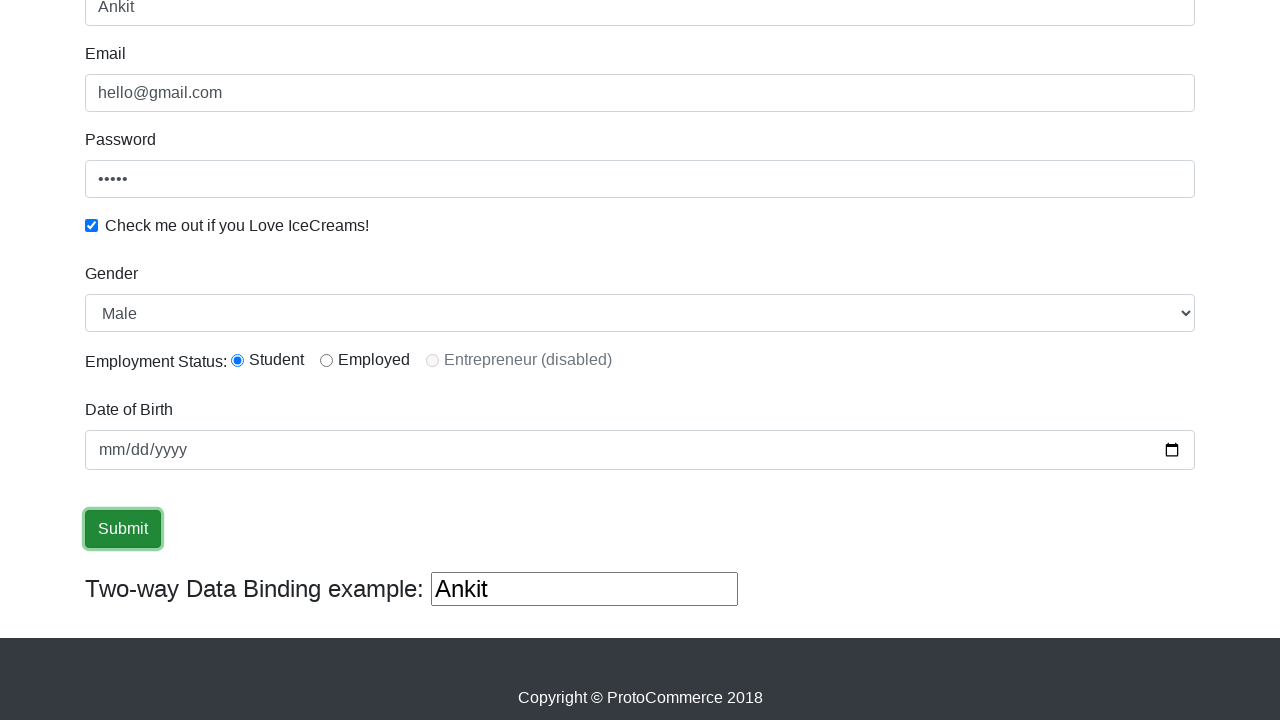